Tests various select/dropdown components on a demo page including React-based dropdowns, standard HTML selects, and multi-select functionality by clicking and selecting different options.

Starting URL: https://demoqa.com/select-menu

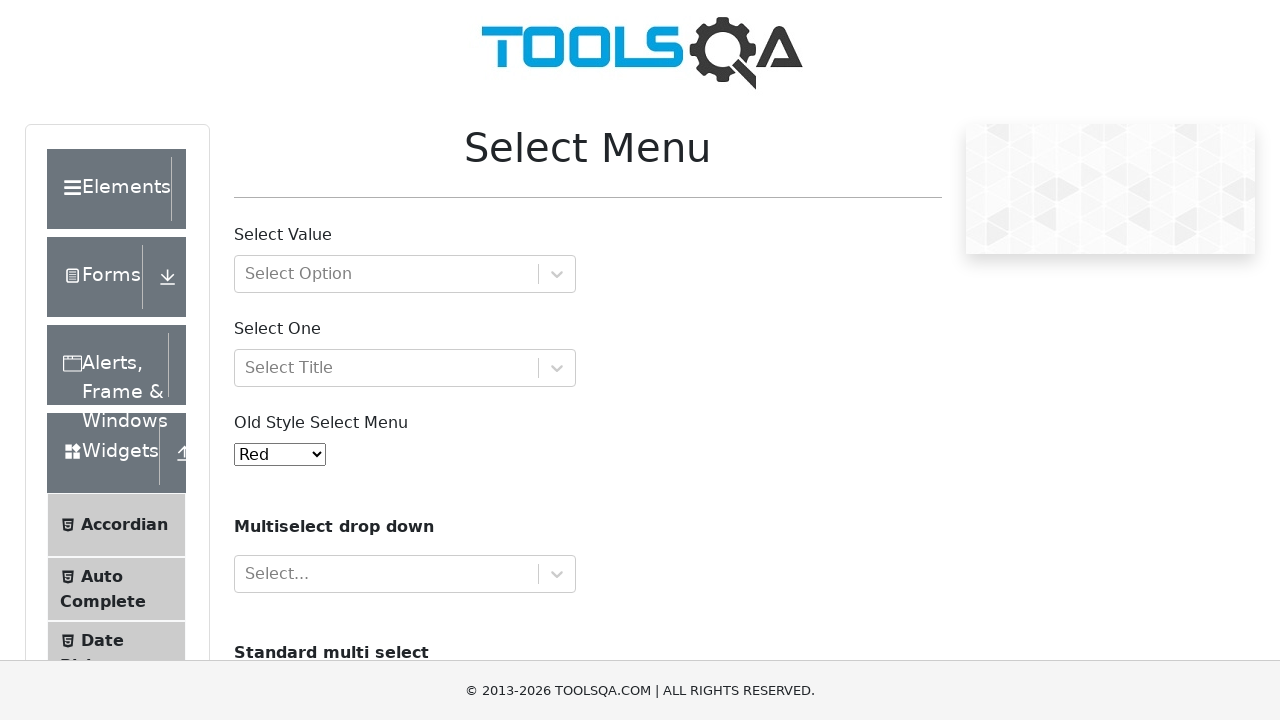

Clicked on 'Select Value' dropdown (React select with opt group) at (405, 274) on xpath=//div[@id='withOptGroup']//div[contains(@class, 'control')]
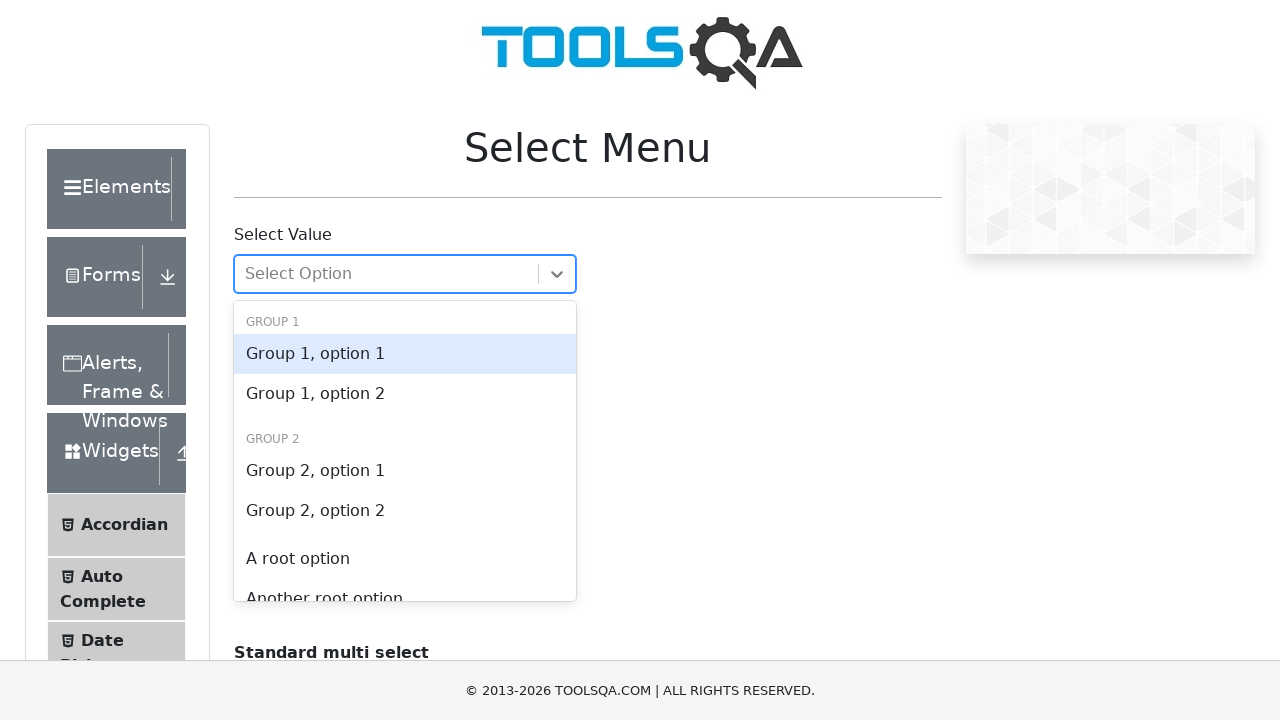

Selected first option from 'Select Value' dropdown (Group 1, Option 1) at (405, 354) on #react-select-2-option-0-0
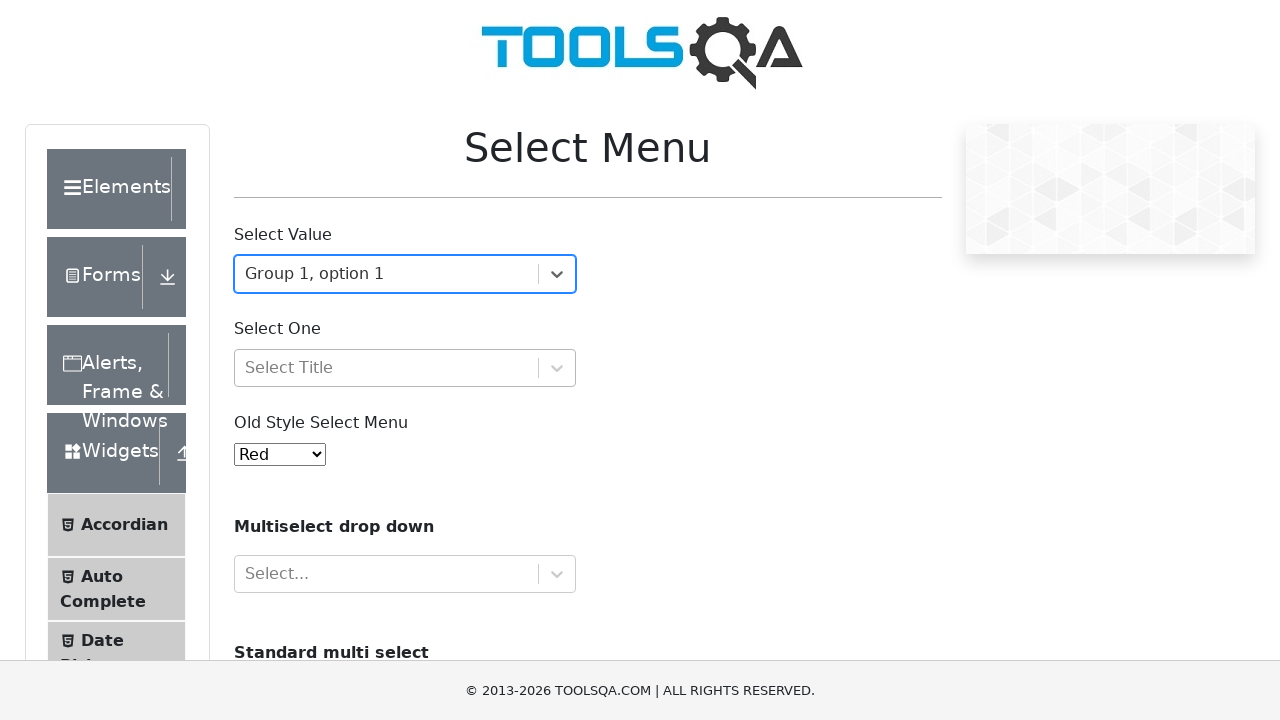

Clicked on 'Select One' dropdown at (405, 368) on xpath=//div[@id='selectOne']//div[contains(@class, 'control')]
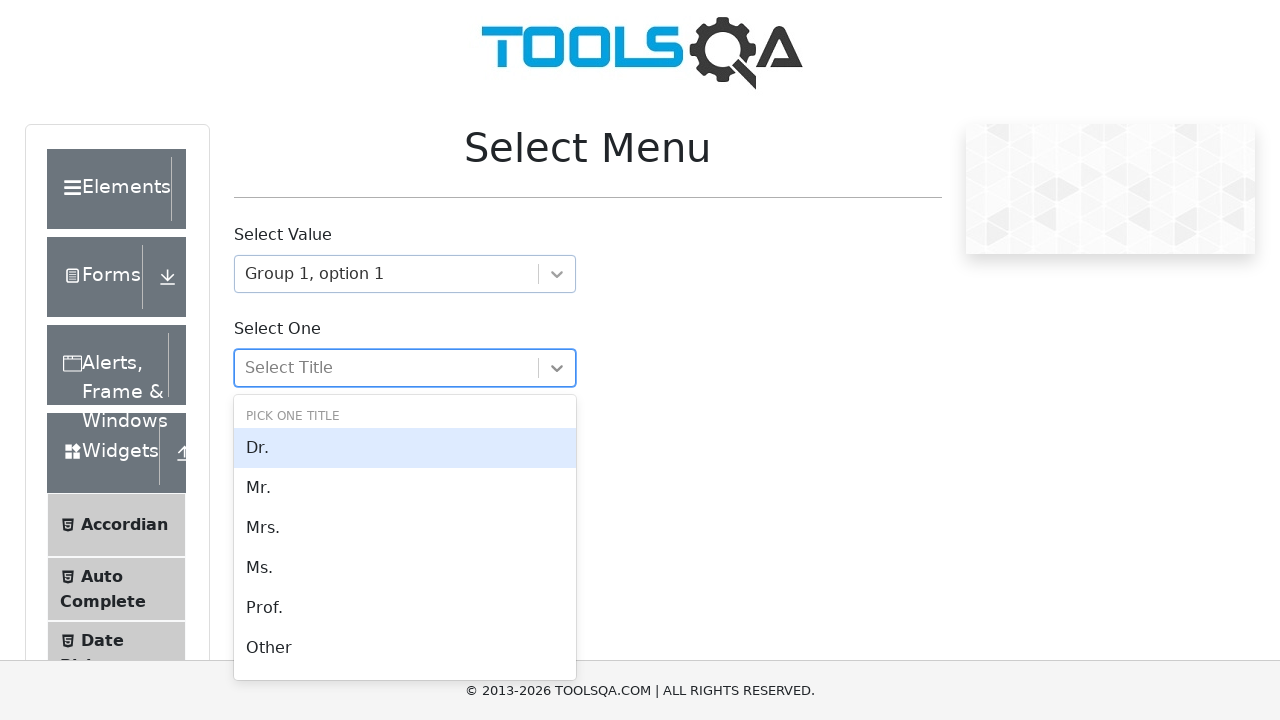

Selected 'Mrs.' option from 'Select One' dropdown at (405, 528) on #react-select-3-option-0-2
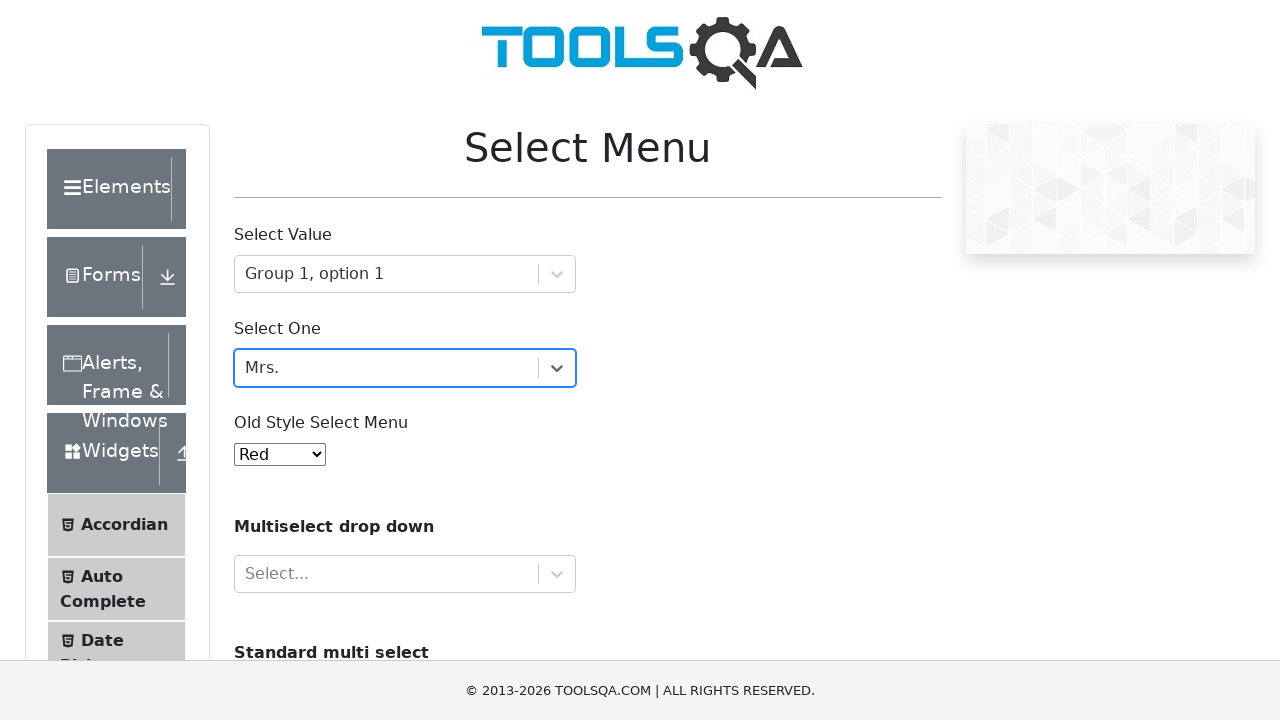

Selected 'White' from old style select menu on #oldSelectMenu
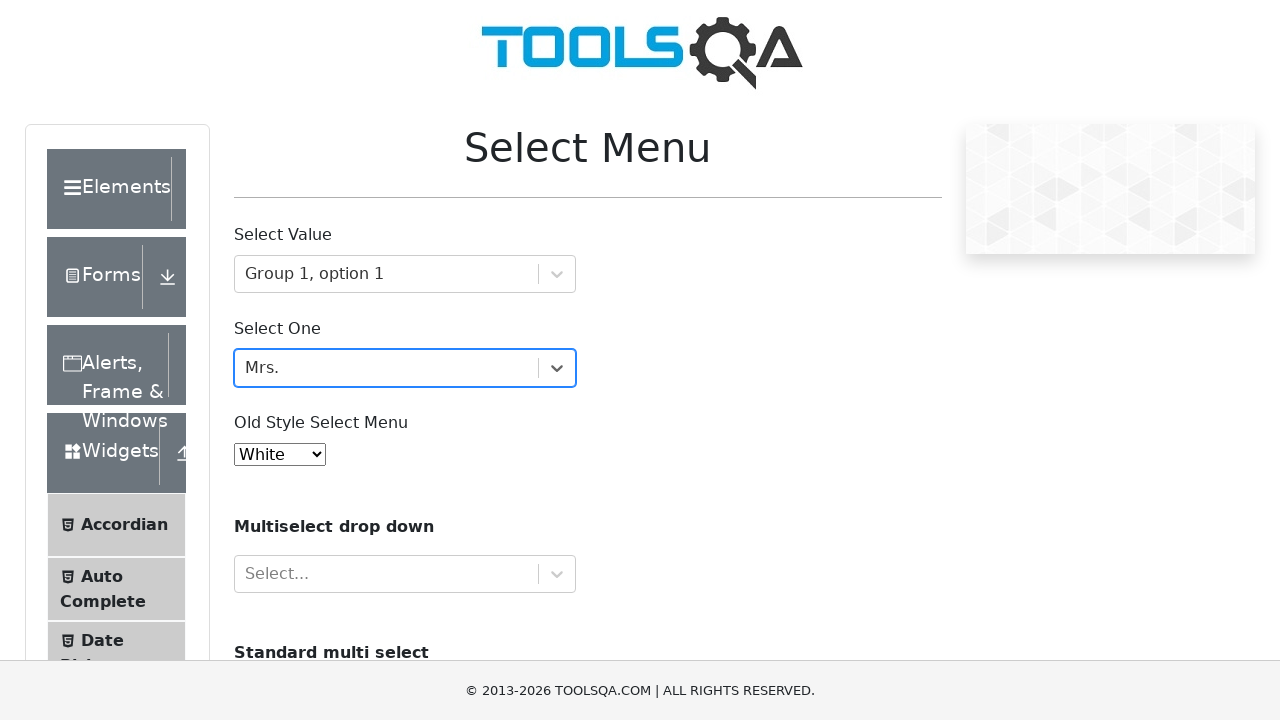

Scrolled to standard multi-select cars element
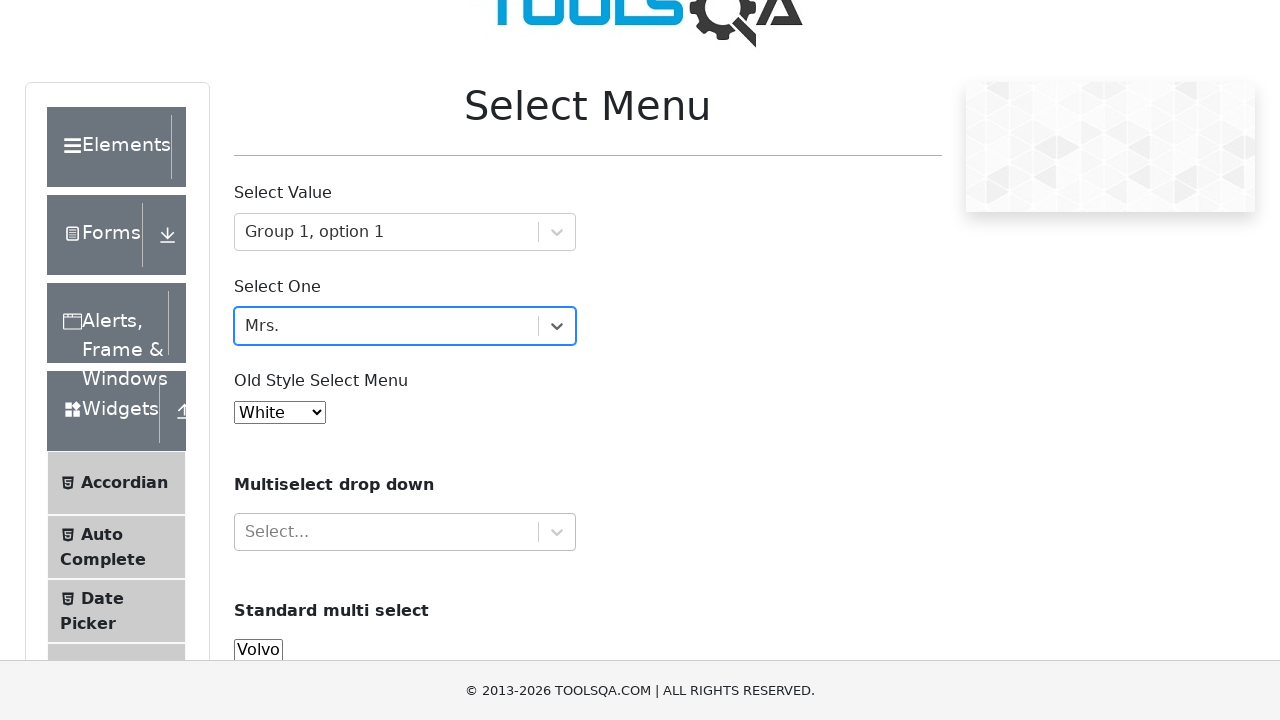

Selected 'Opel' from standard multi-select dropdown on #cars
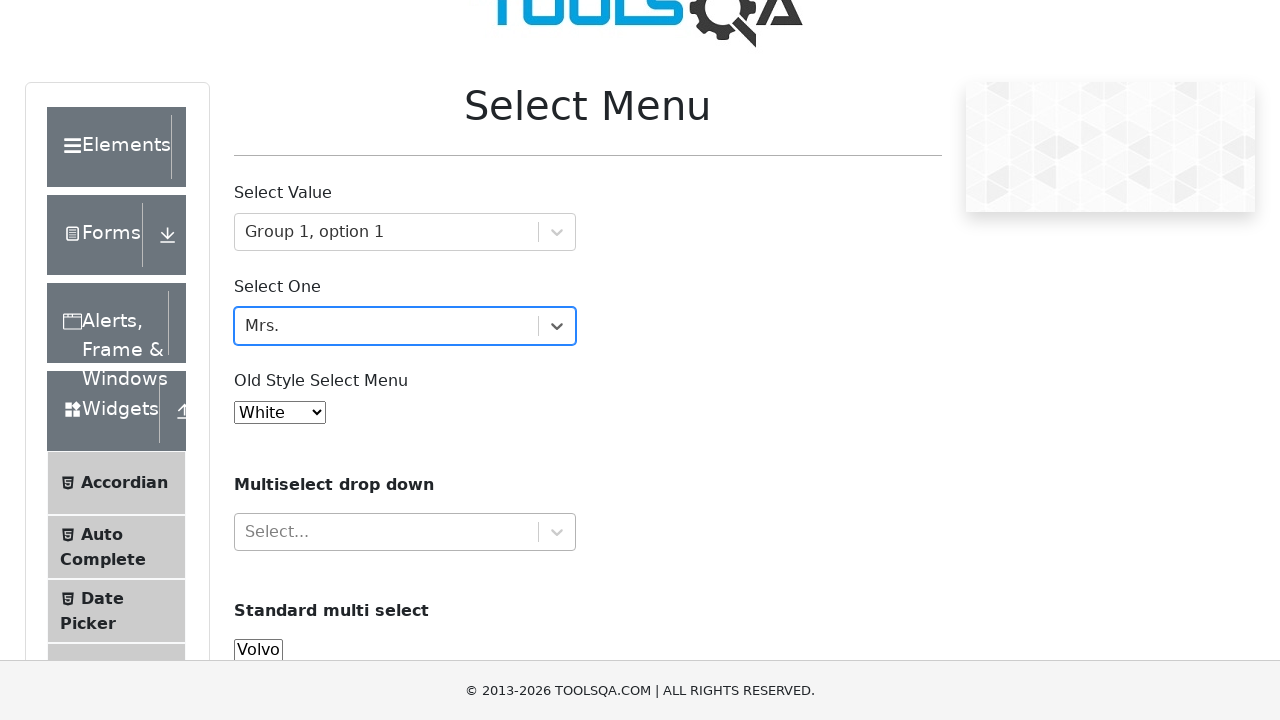

Scrolled back to 'Select One' element
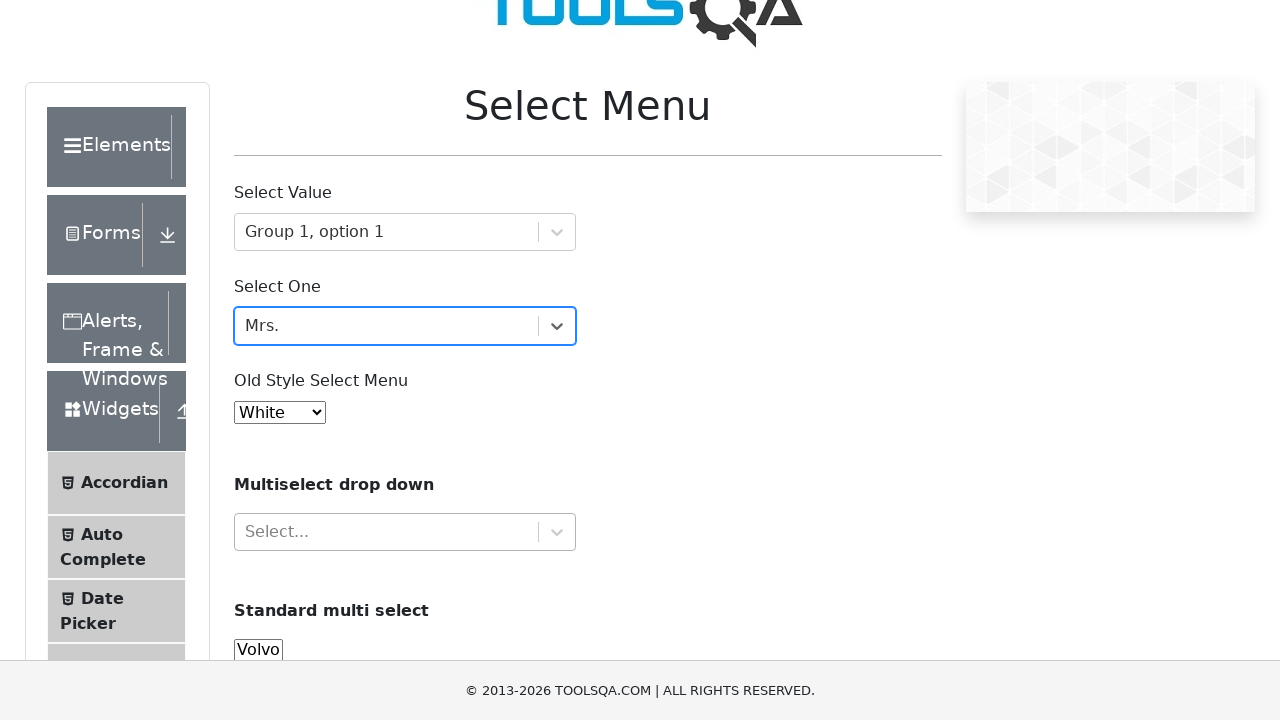

Clicked on multiselect dropdown at (405, 532) on xpath=//p[contains(., 'Multiselect drop down')]//following-sibling::div
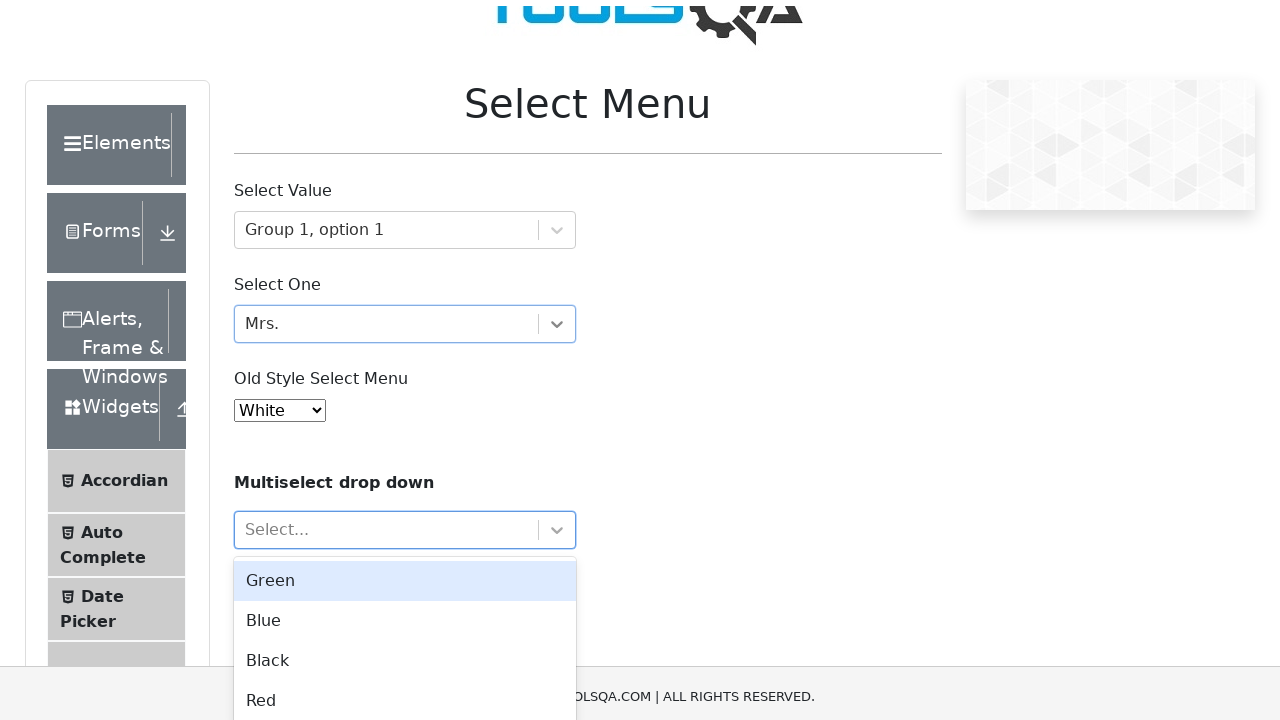

Selected 'Green' option from multiselect dropdown at (405, 568) on #react-select-4-option-0
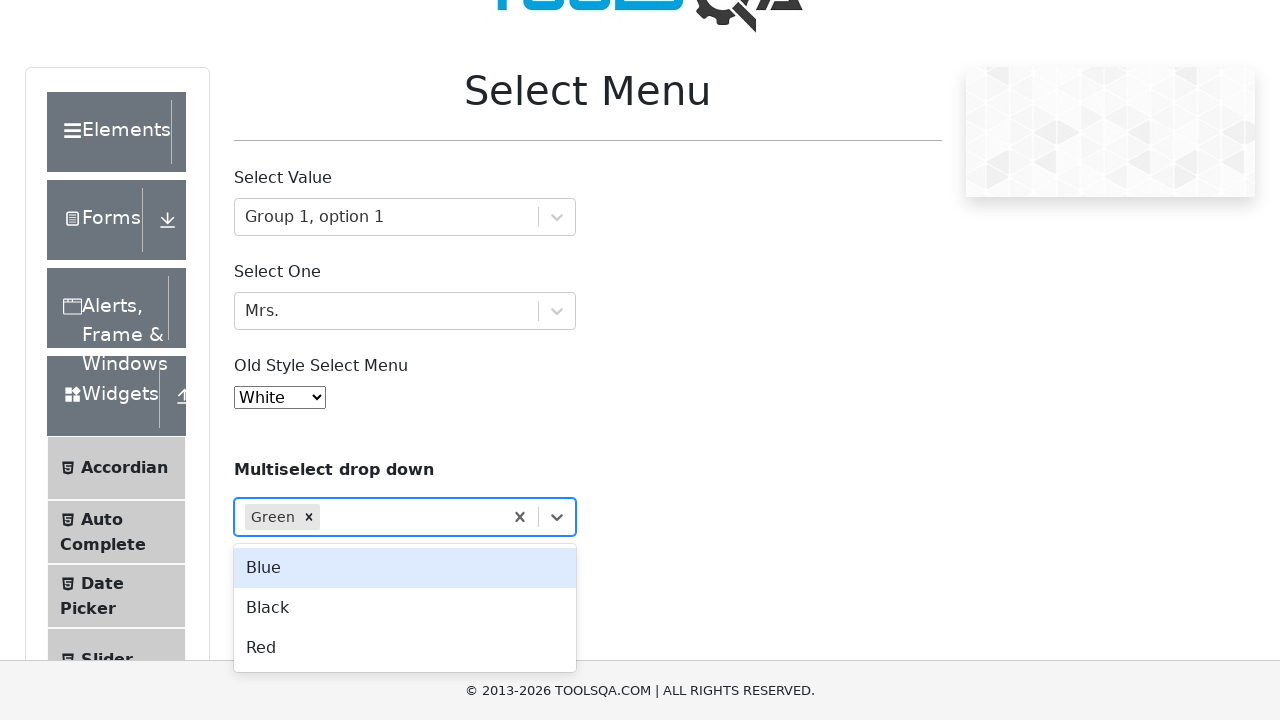

Selected 'Black' option from multiselect dropdown at (405, 648) on #react-select-4-option-3
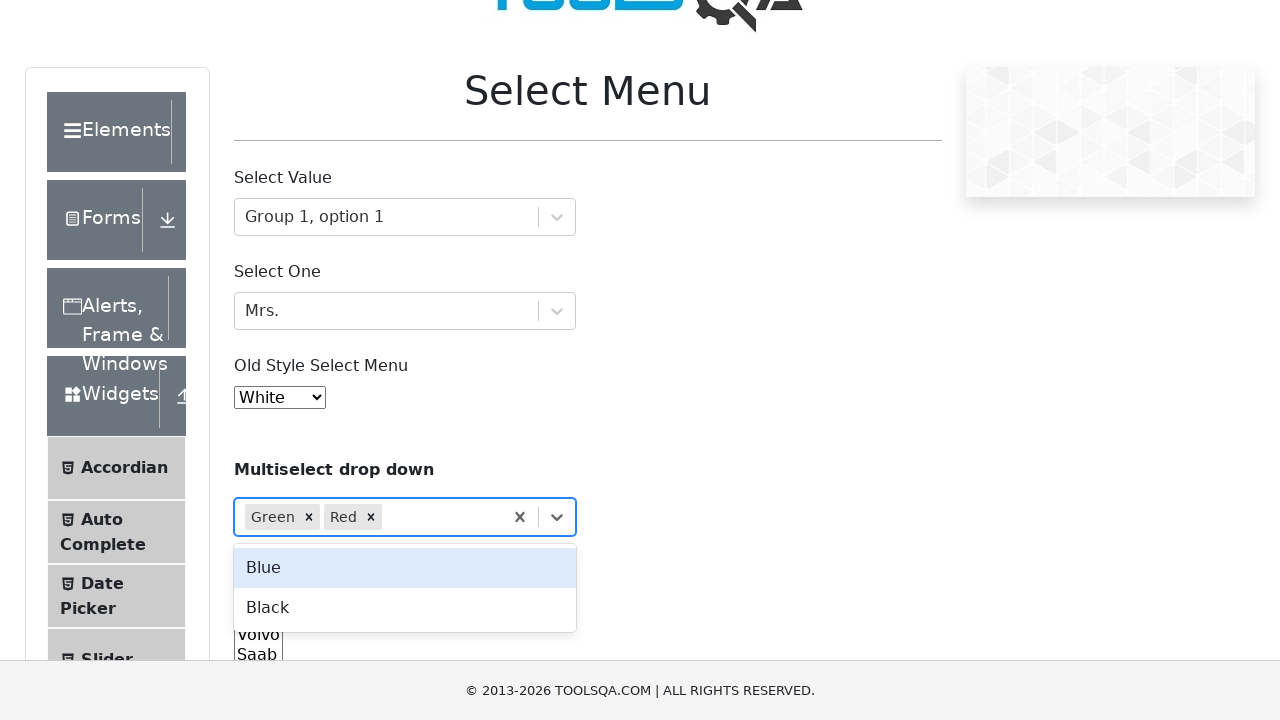

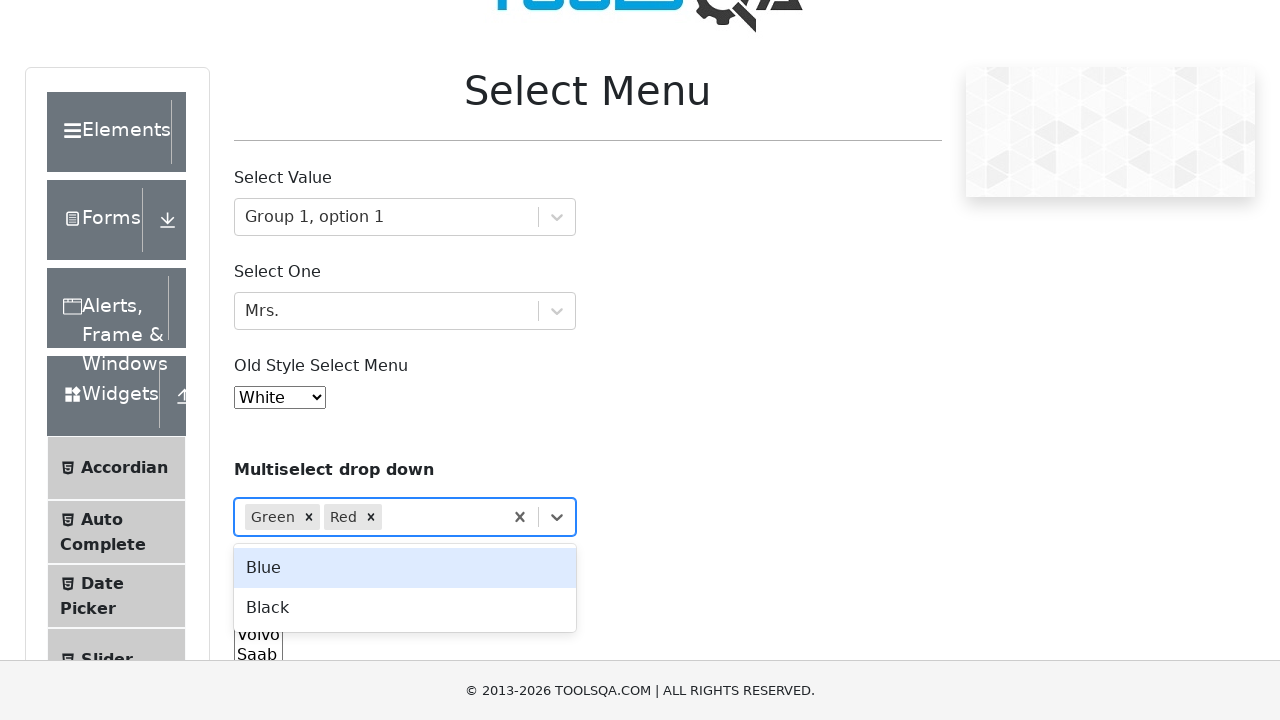